Tests selecting an option from a dropdown list by iterating through options and clicking on the desired one, then verifying the selection was made correctly.

Starting URL: https://the-internet.herokuapp.com/dropdown

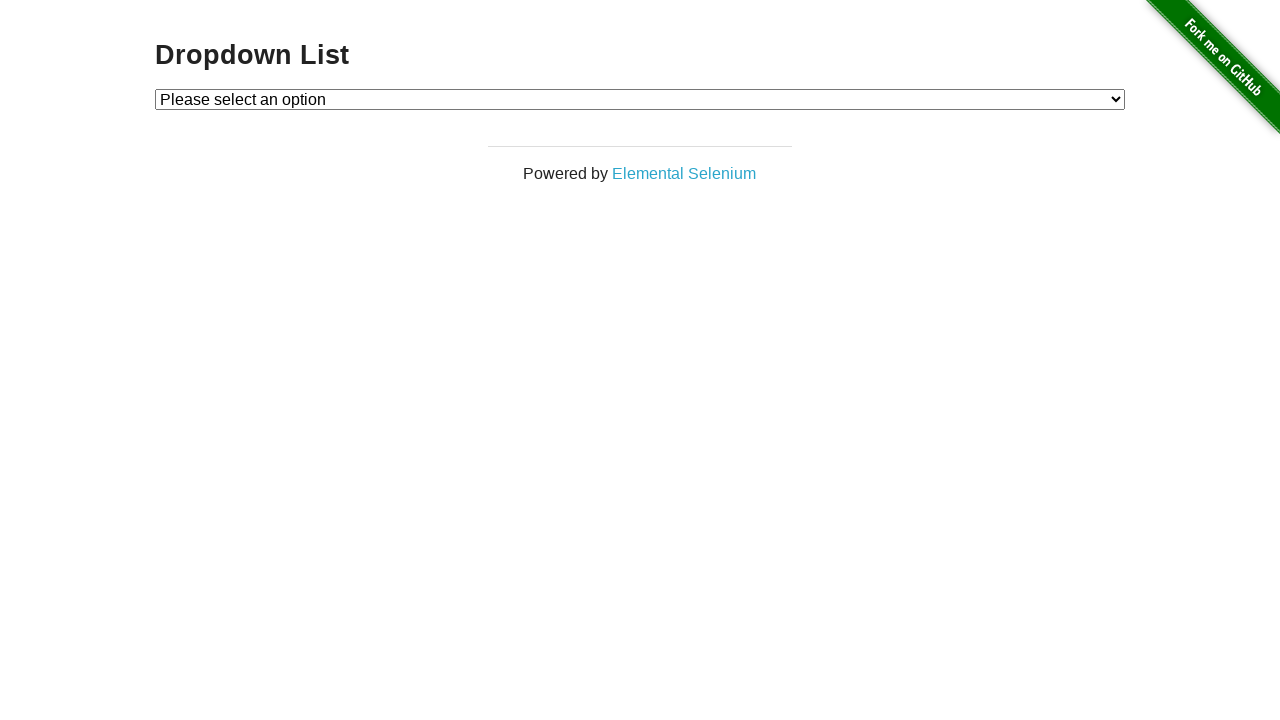

Selected 'Option 1' from dropdown on #dropdown
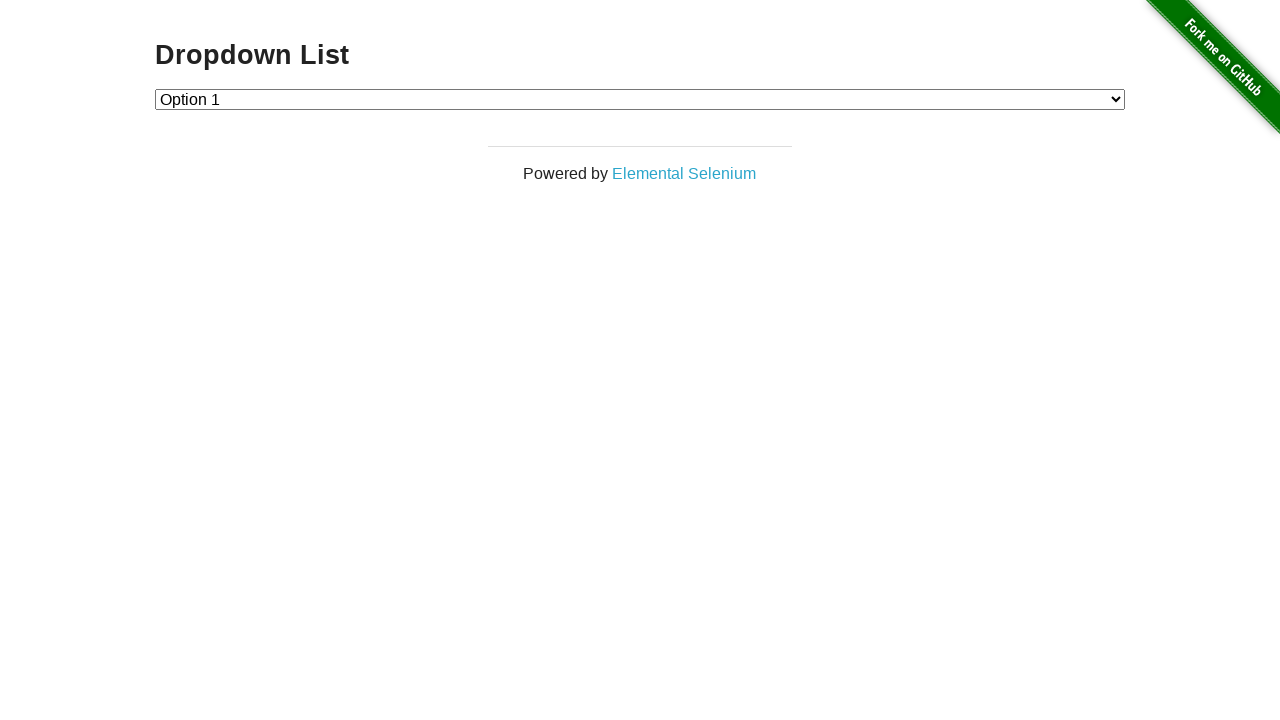

Retrieved selected dropdown value
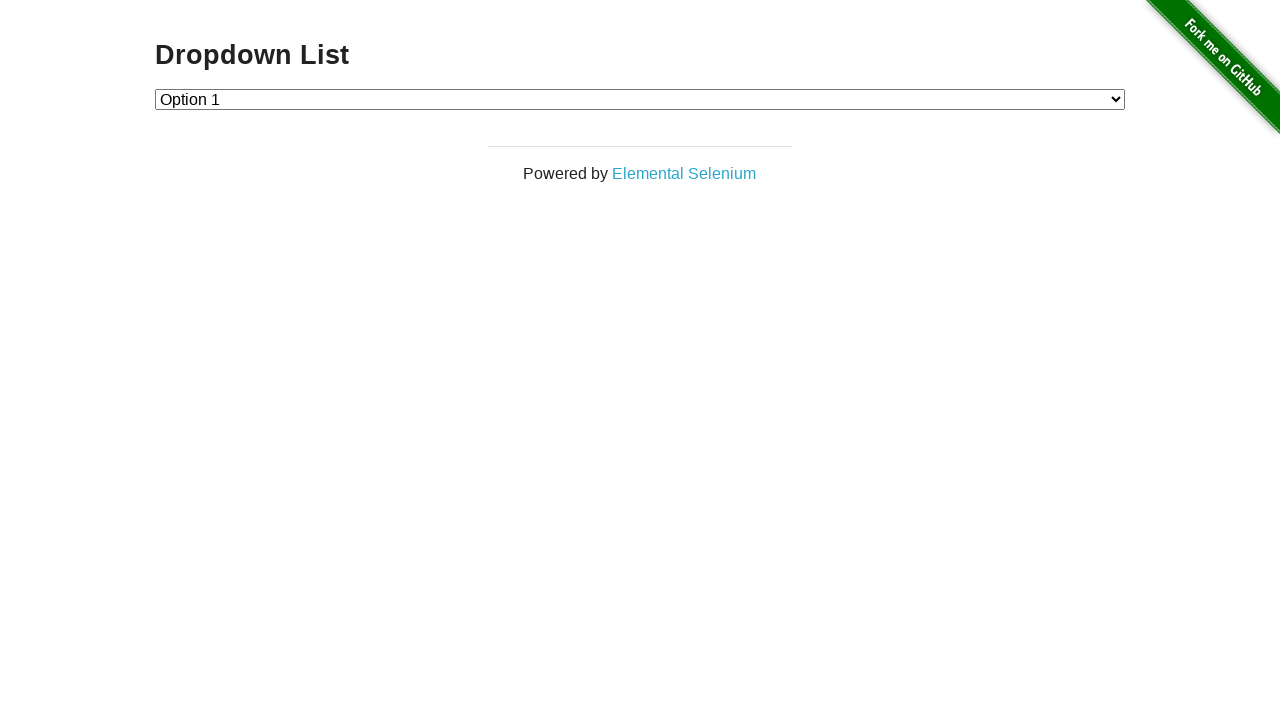

Verified dropdown selection is '1'
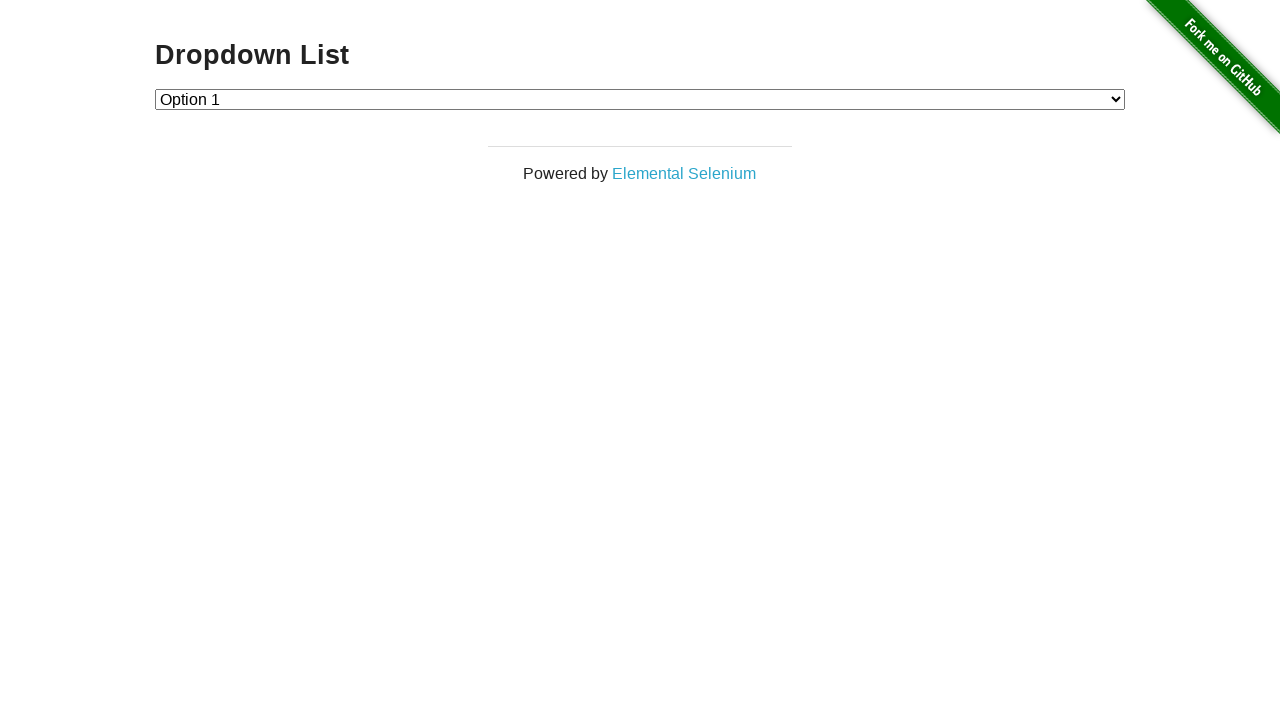

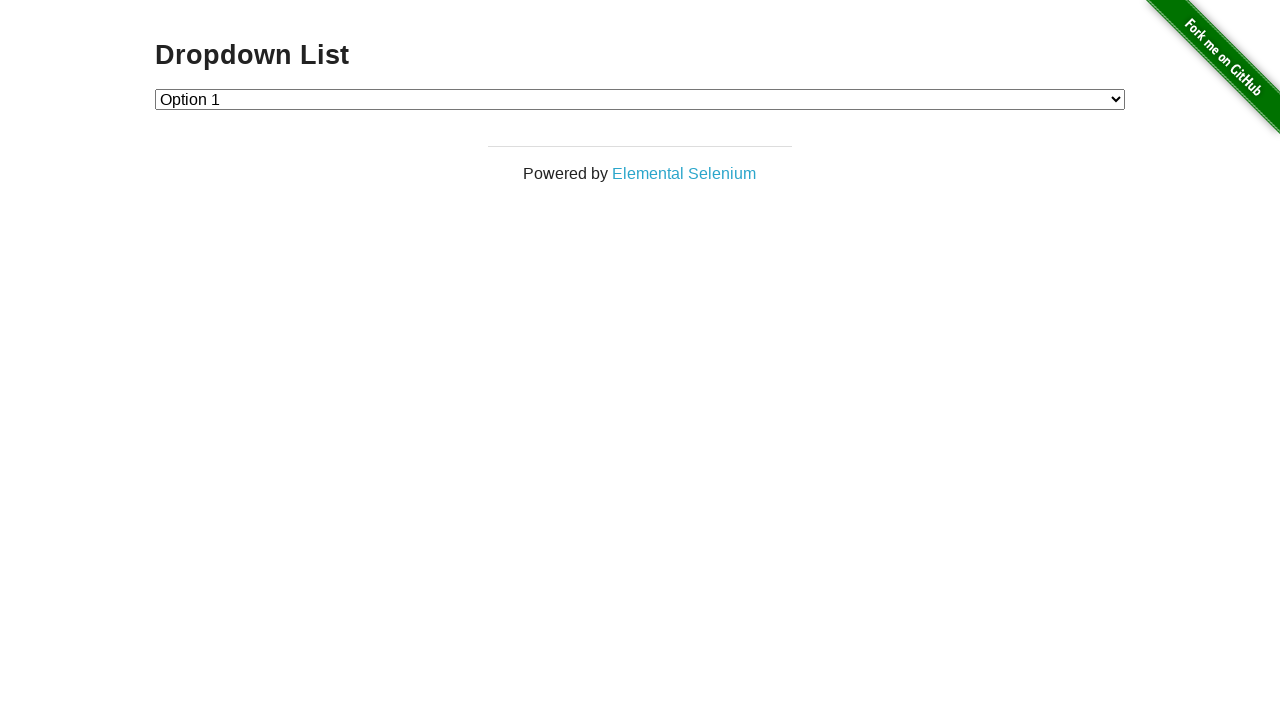